Adds all Samsung devices to cart from the homepage product listing

Starting URL: https://www.demoblaze.com

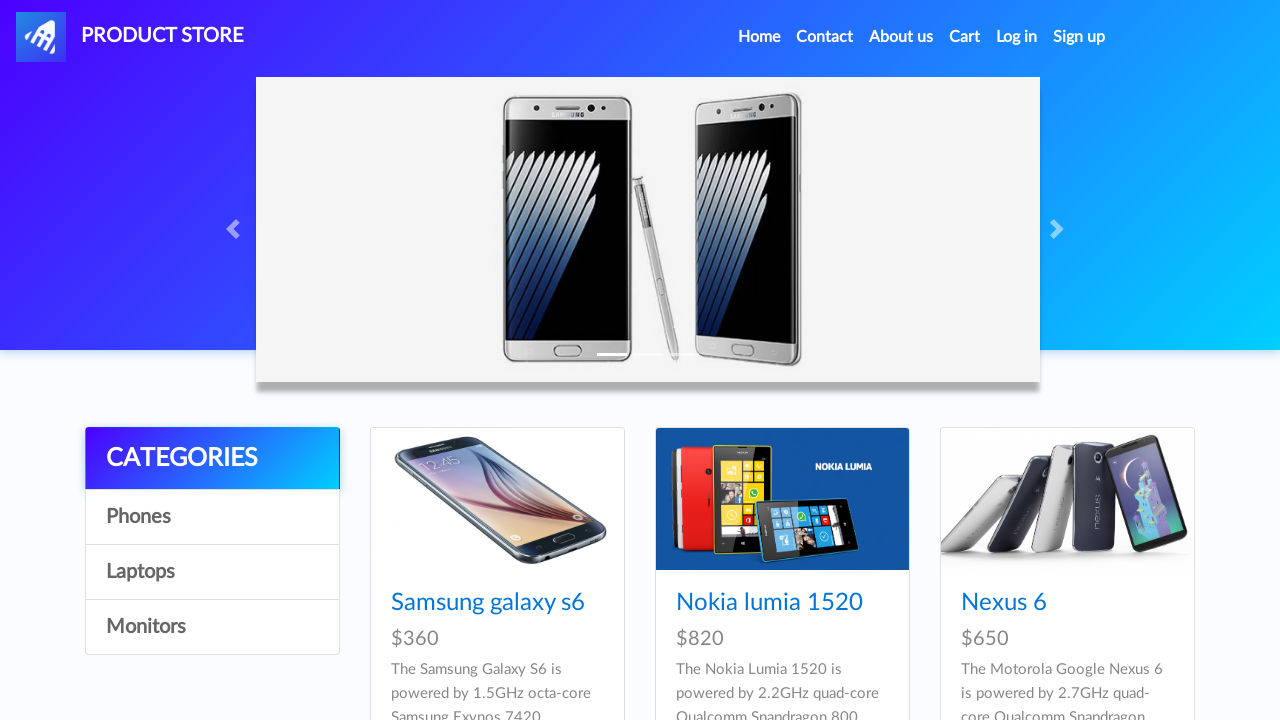

Retrieved all product cards from homepage
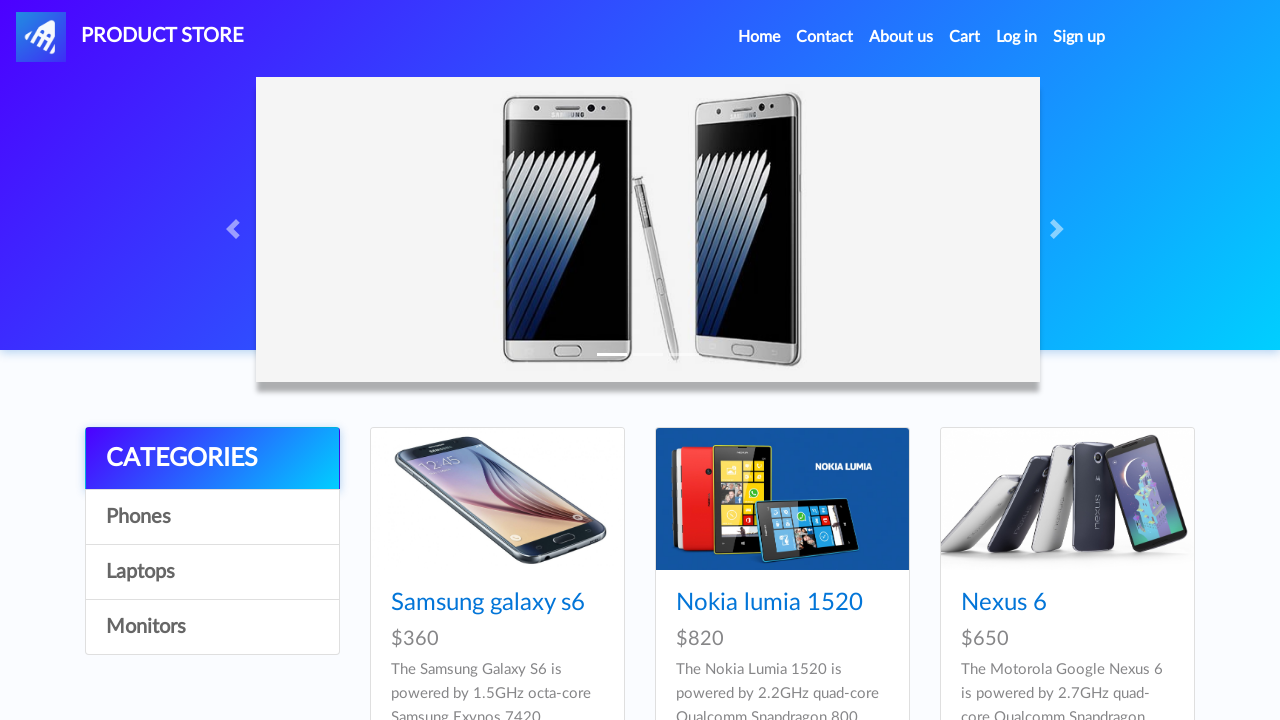

Retrieved all product links from homepage
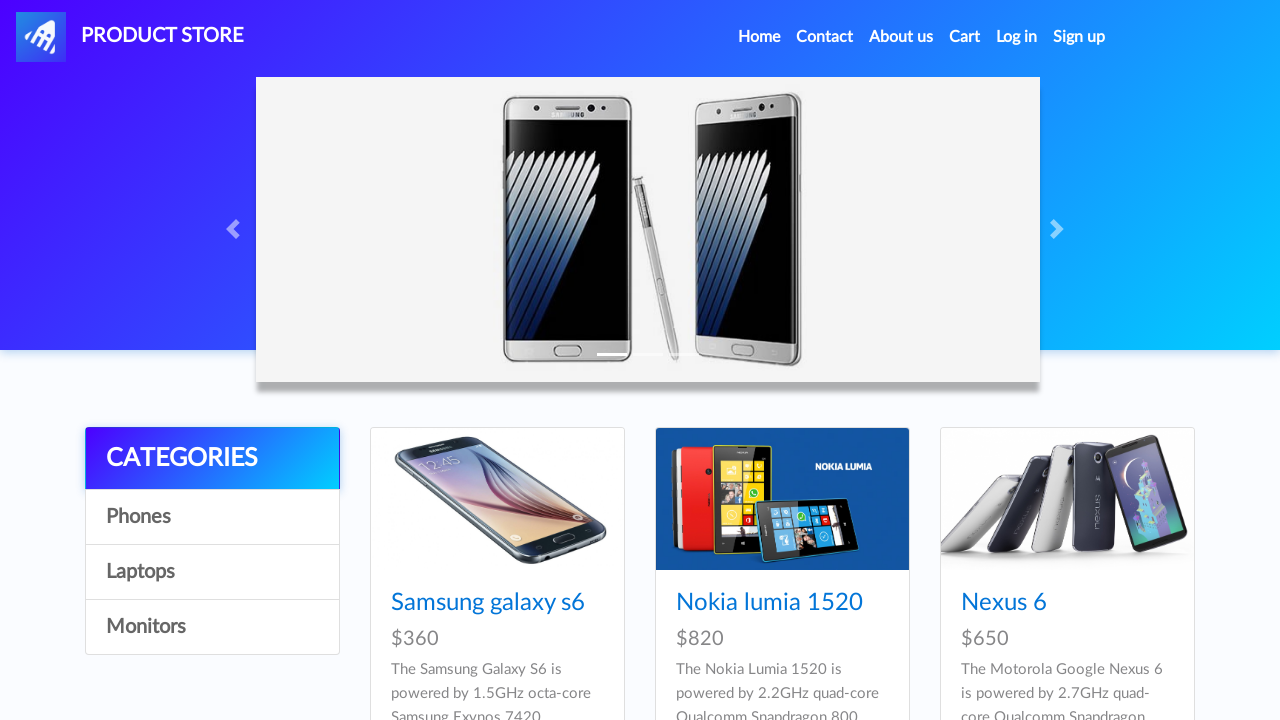

Retrieved product link text: Samsung galaxy s6
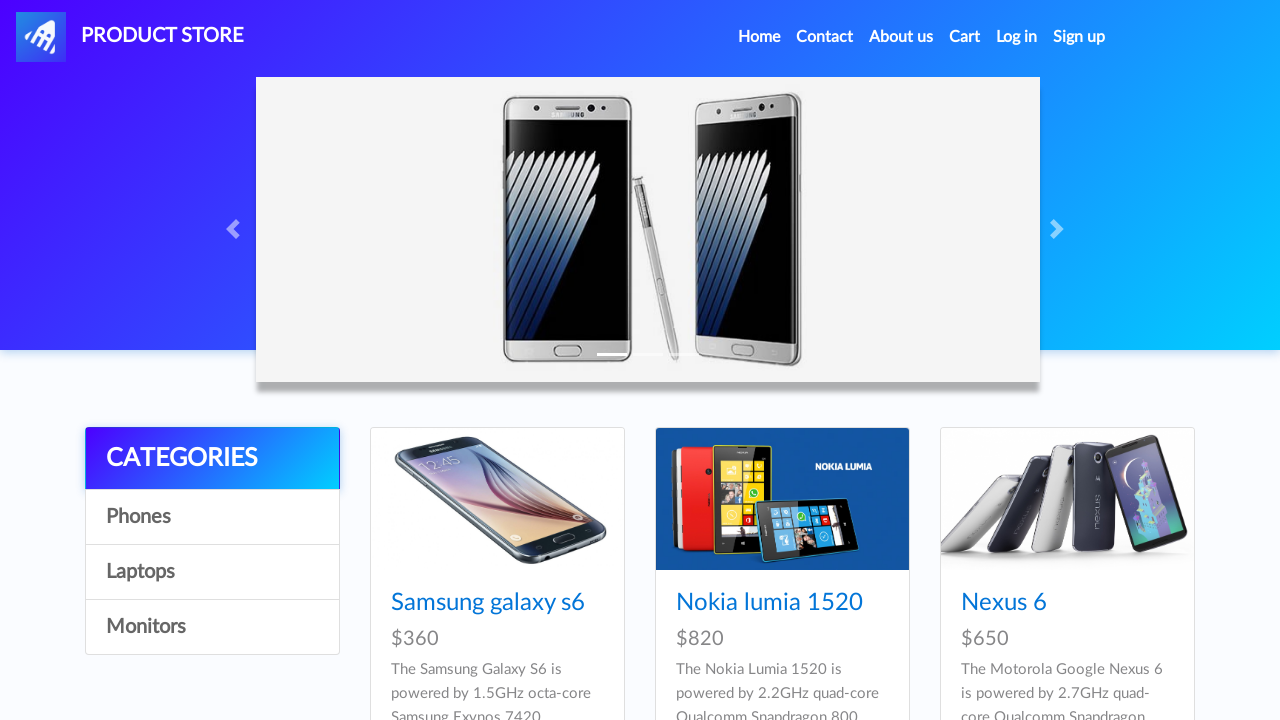

Clicked on Samsung product: Samsung galaxy s6 at (488, 603) on .hrefch >> nth=0
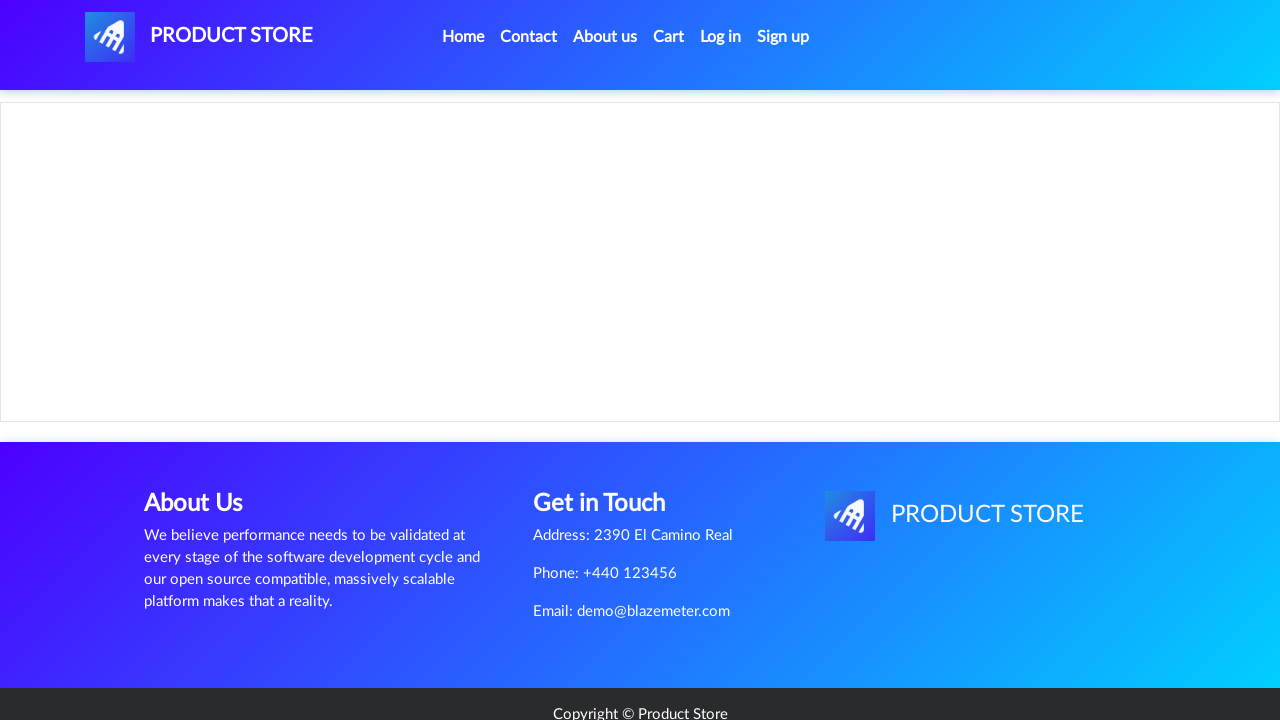

Clicked 'Add to cart' button at (610, 440) on text=Add to cart
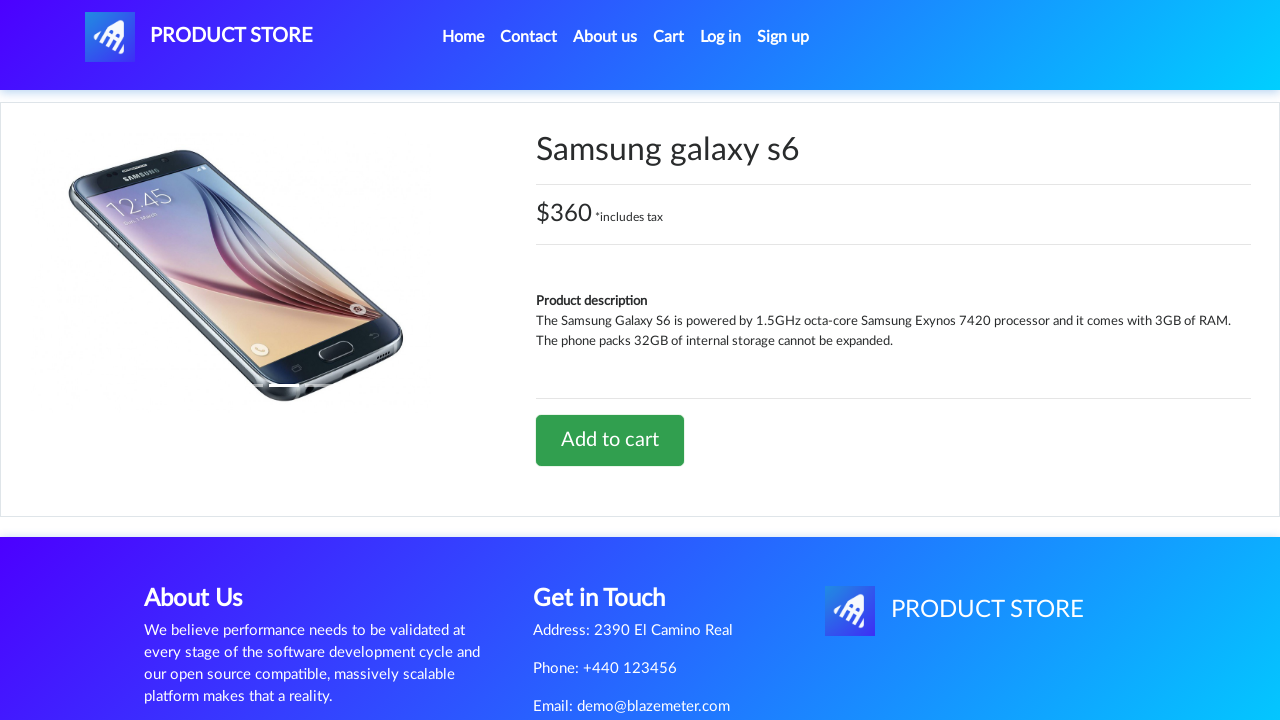

Accepted confirmation alert
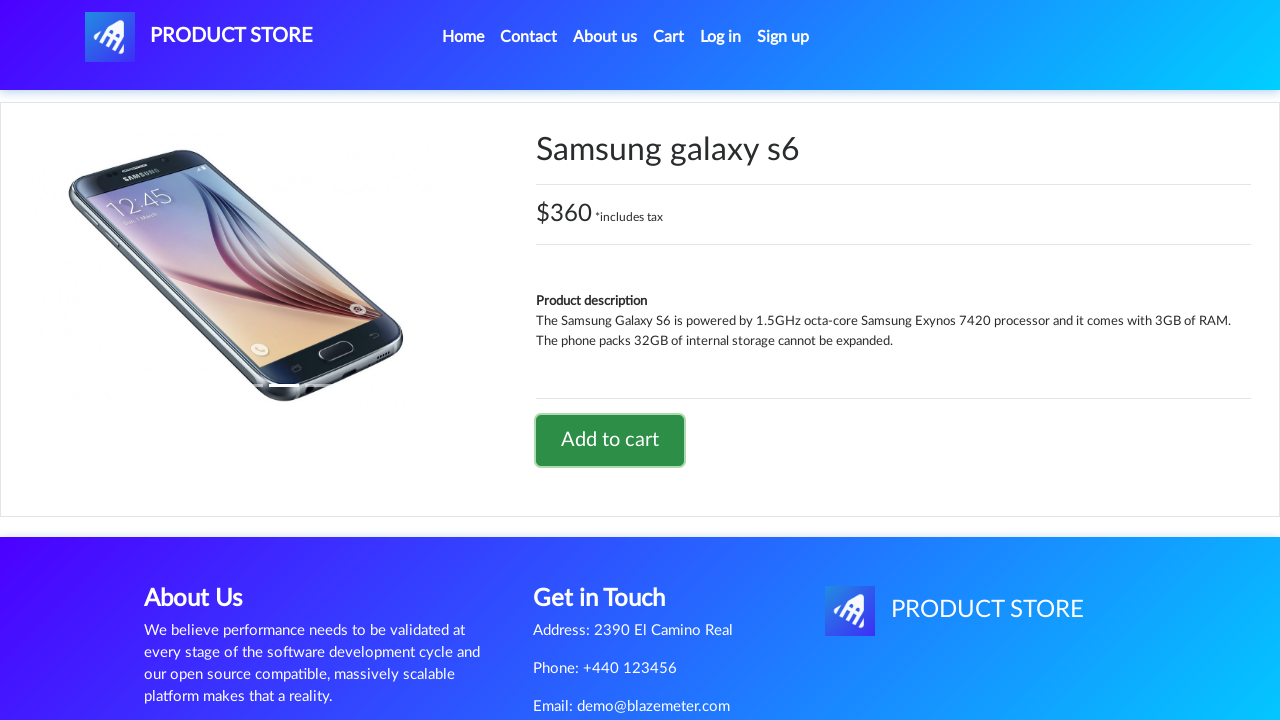

Waited for 2 seconds after adding to cart
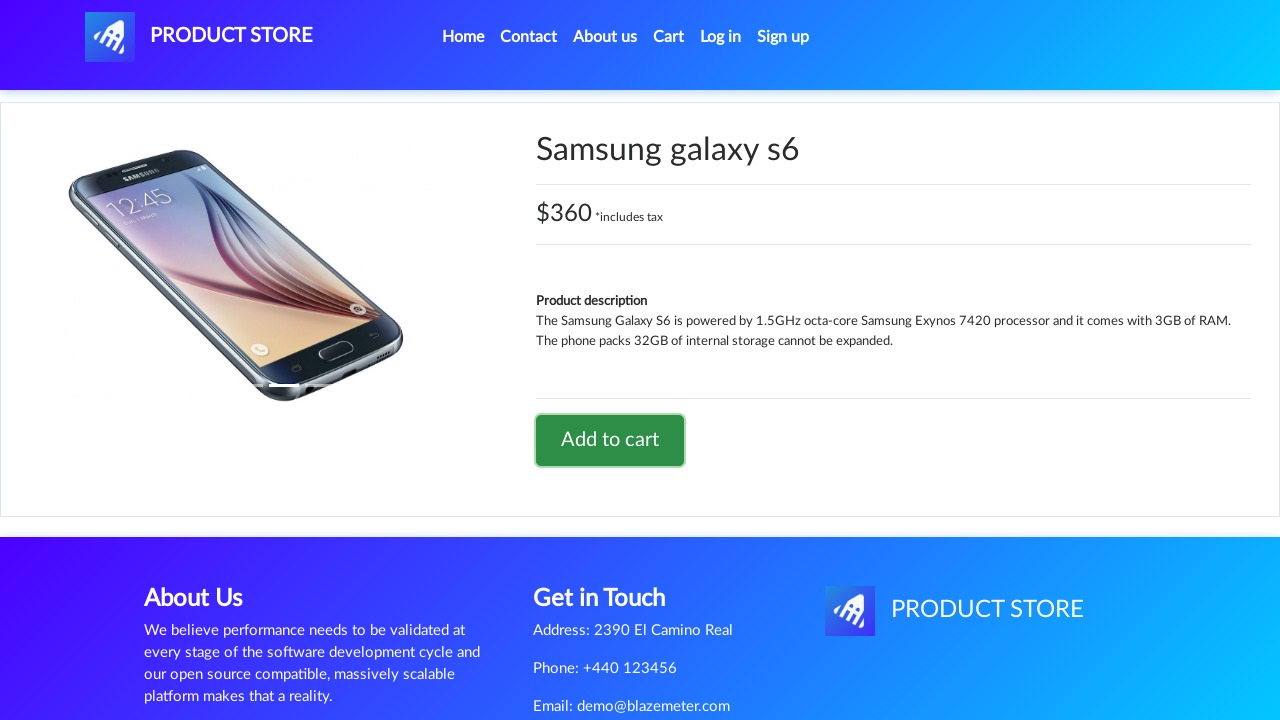

Navigated back to homepage
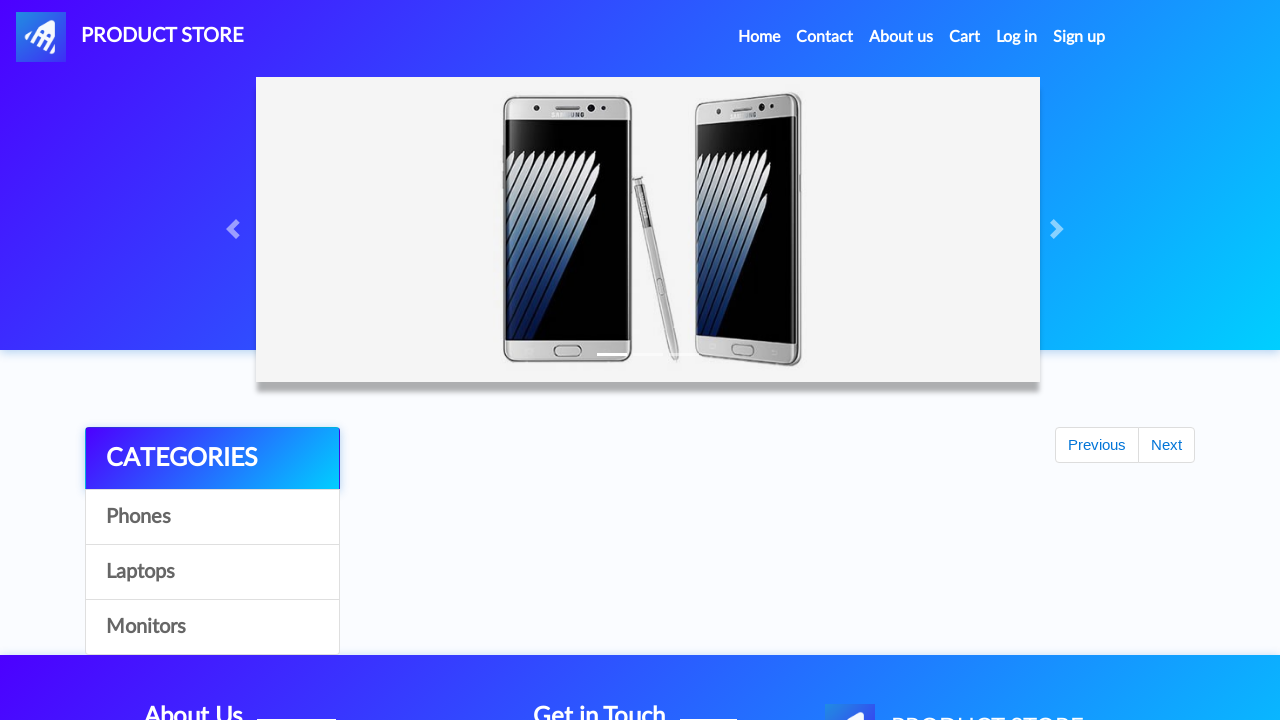

Waited for homepage to load
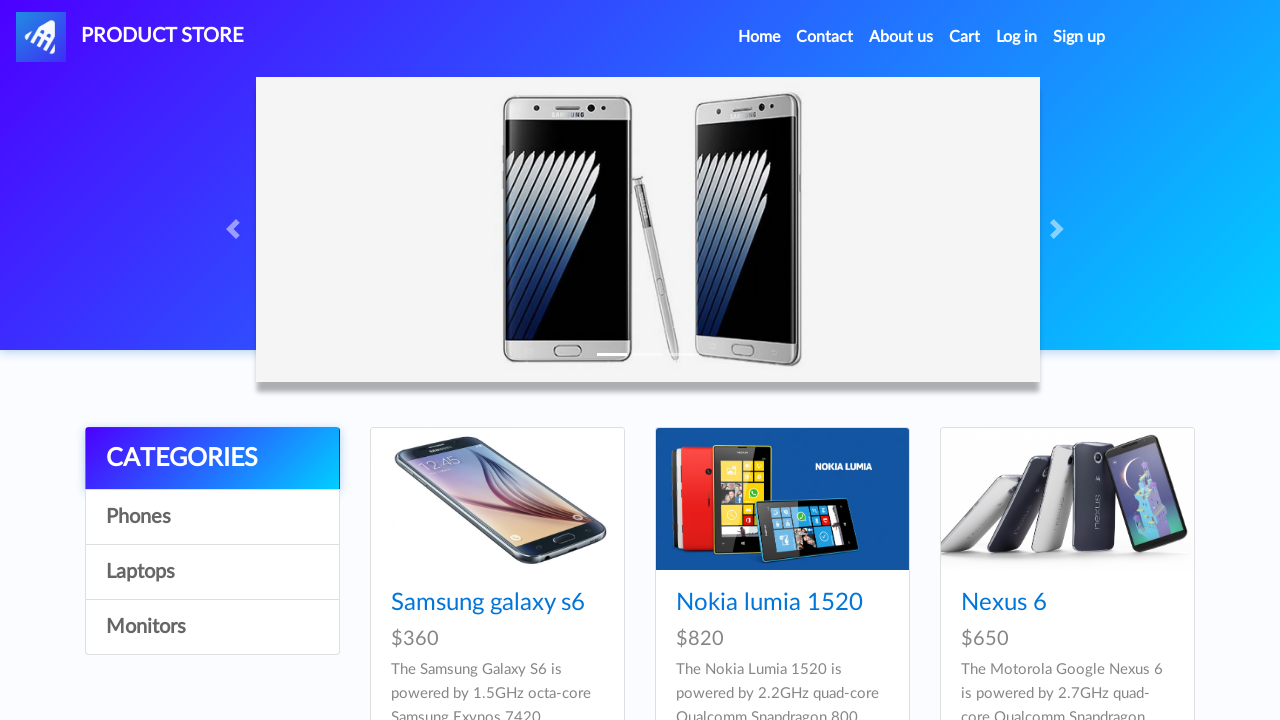

Retrieved product link text: Nokia lumia 1520
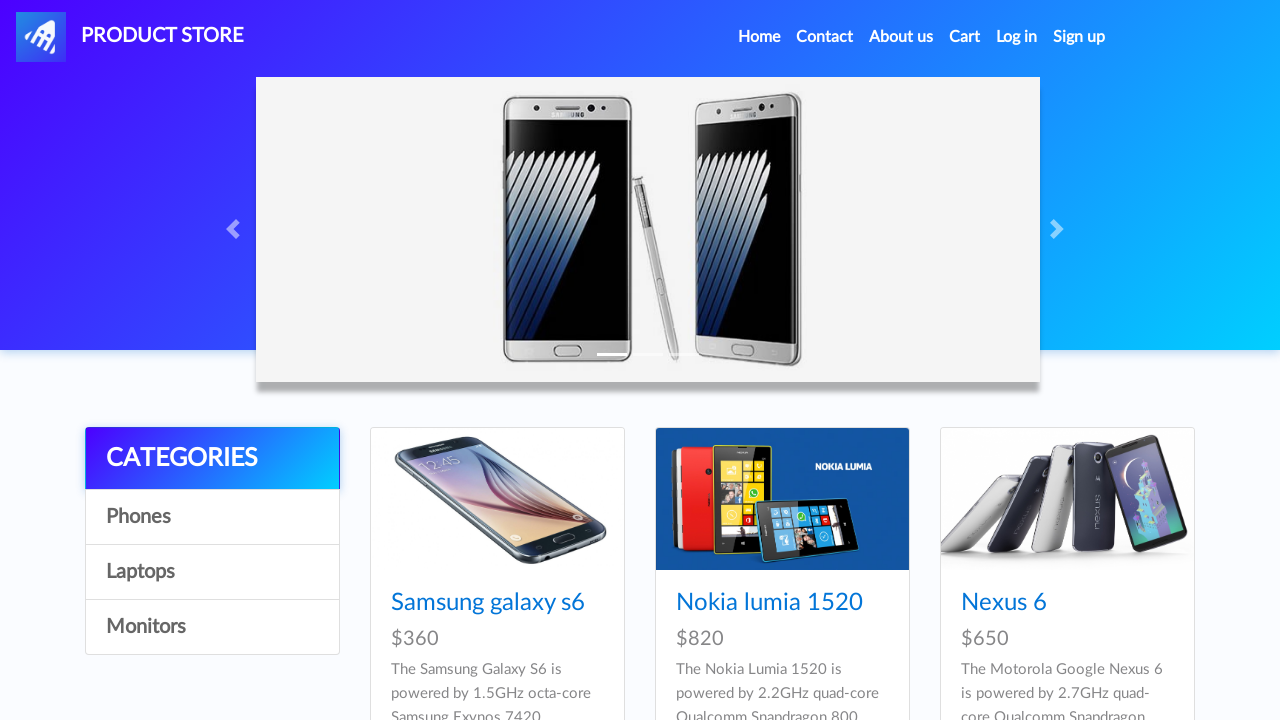

Retrieved product link text: Nexus 6
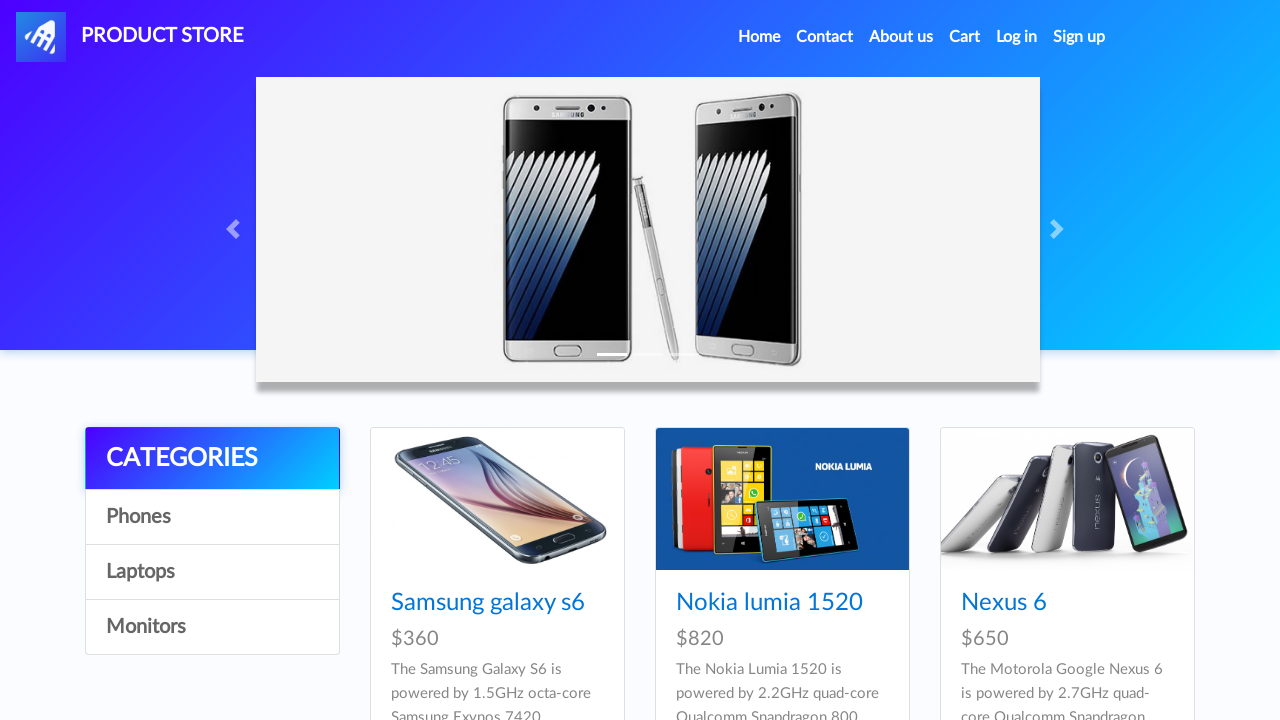

Retrieved product link text: Samsung galaxy s7
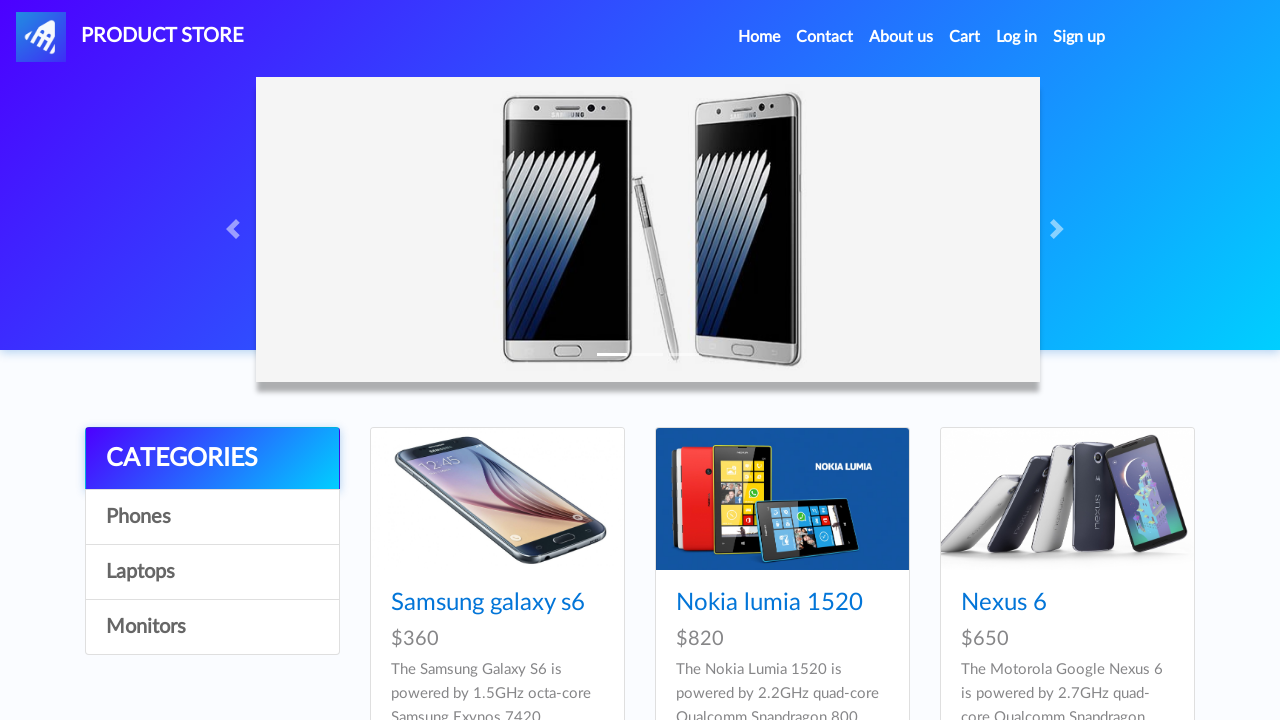

Clicked on Samsung product: Samsung galaxy s7 at (488, 361) on .hrefch >> nth=3
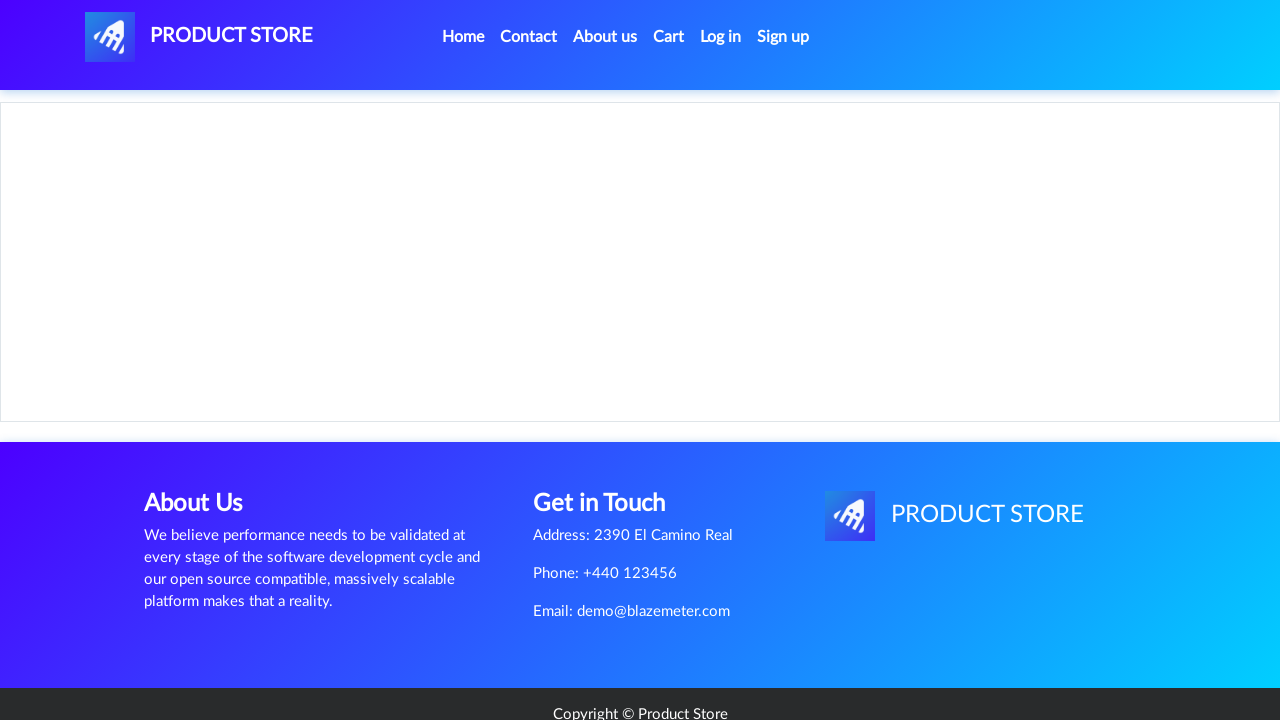

Clicked 'Add to cart' button at (610, 440) on text=Add to cart
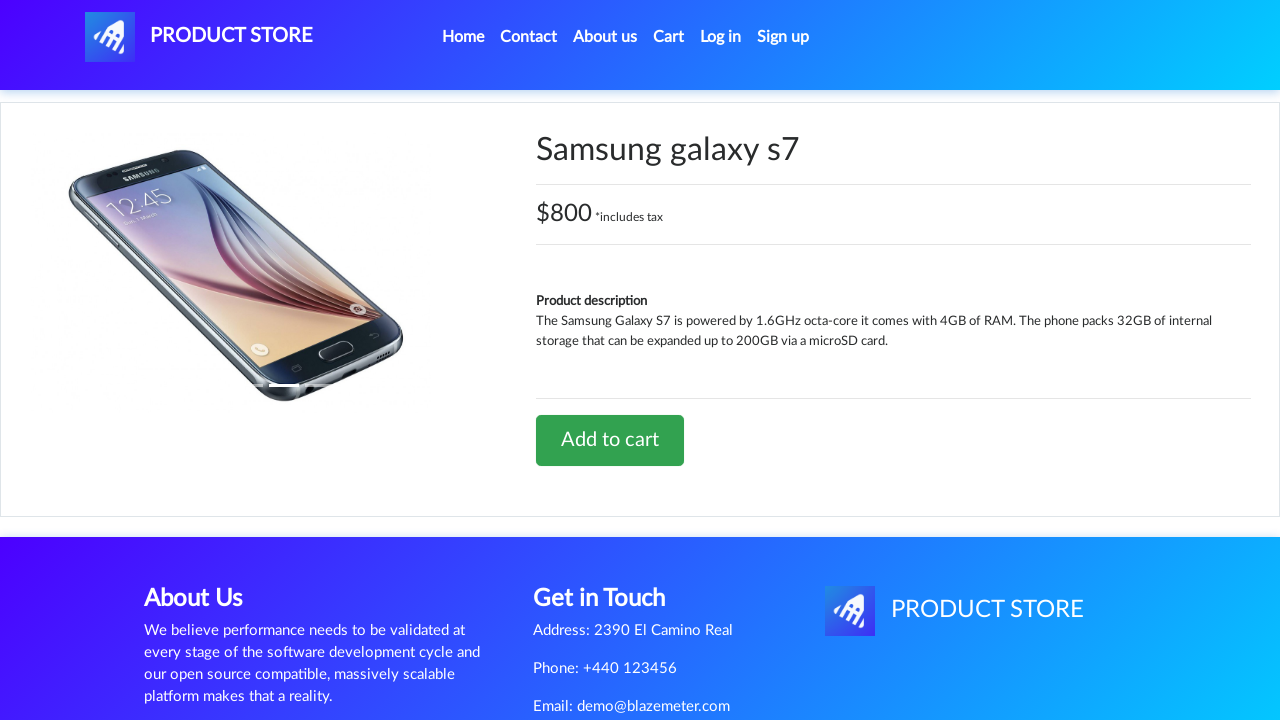

Accepted confirmation alert
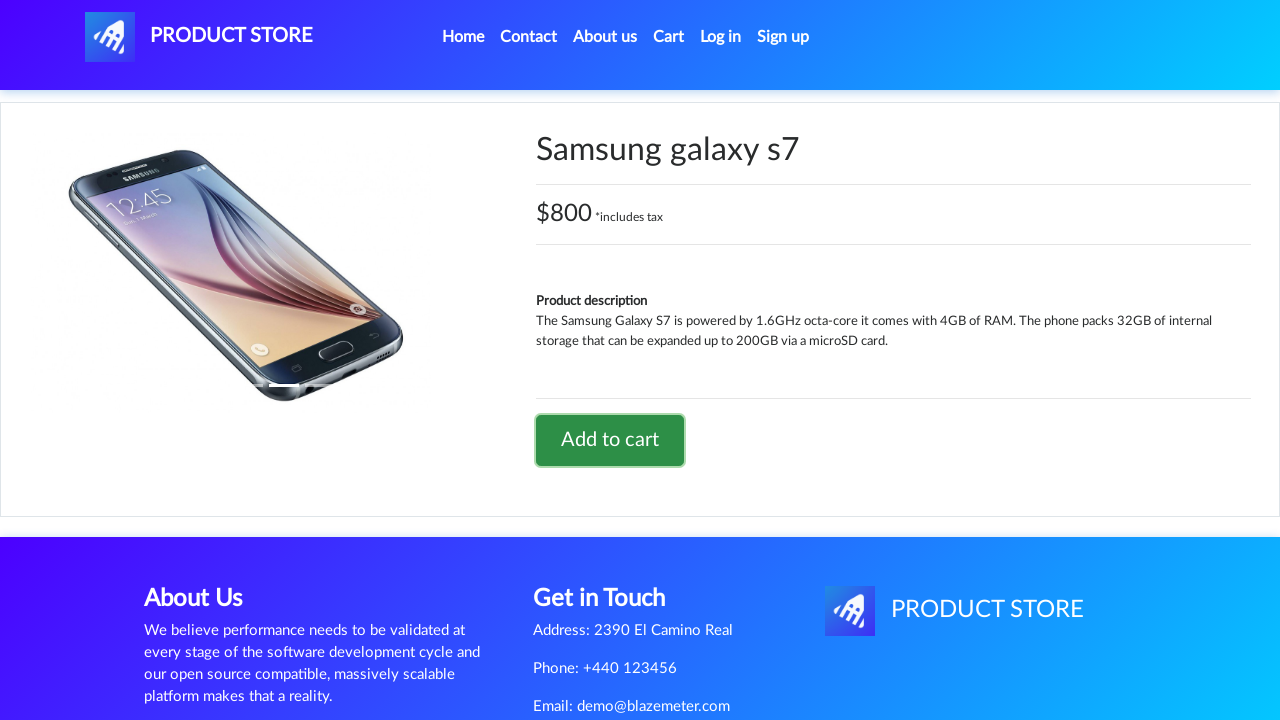

Waited for 2 seconds after adding to cart
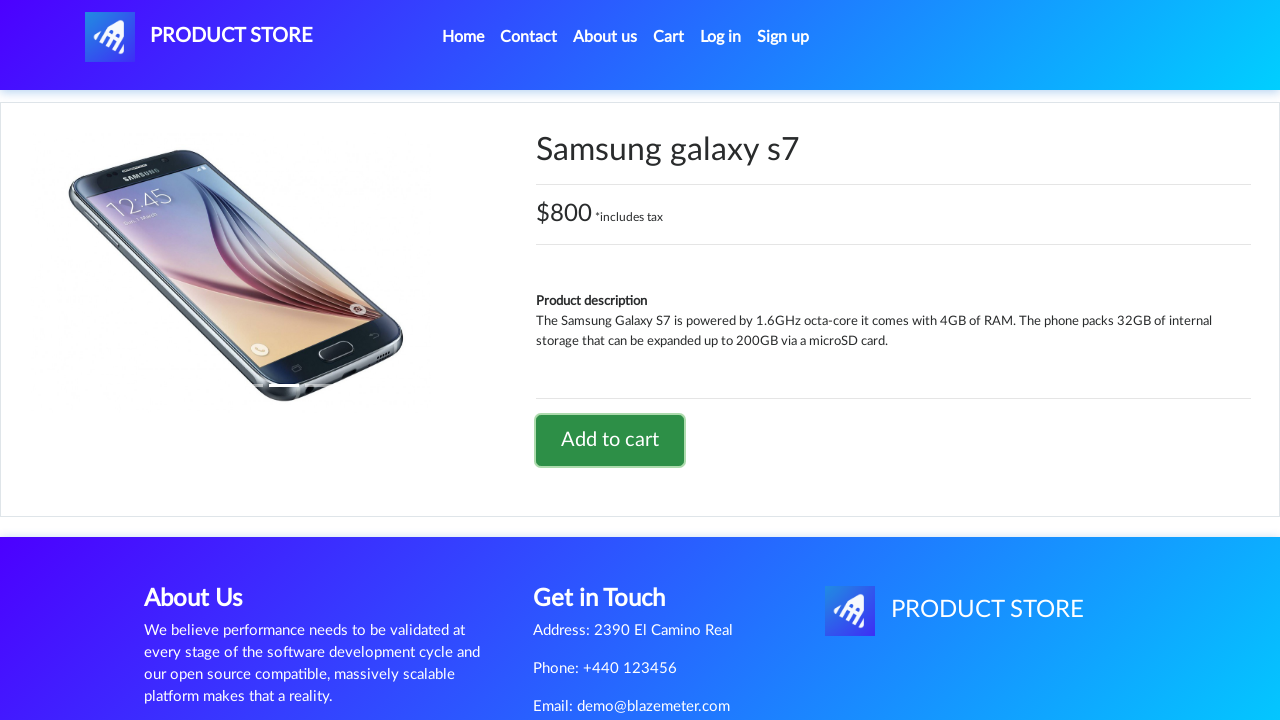

Navigated back to homepage
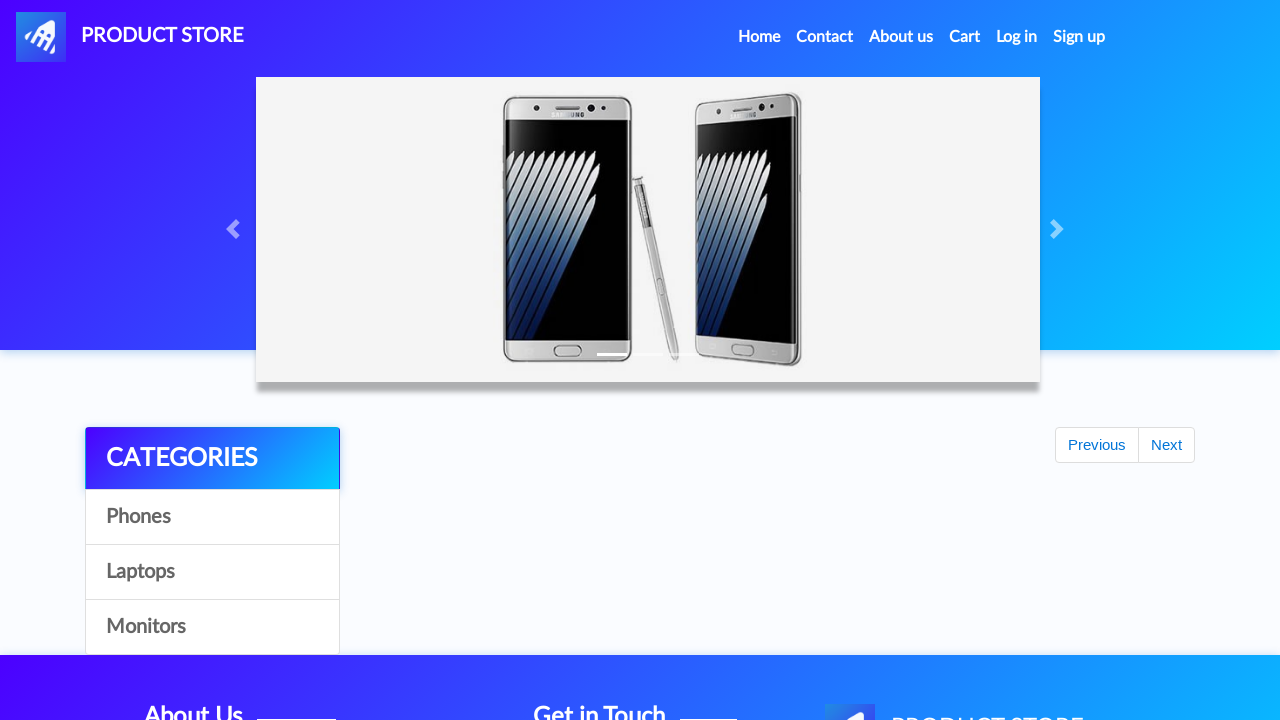

Waited for homepage to load
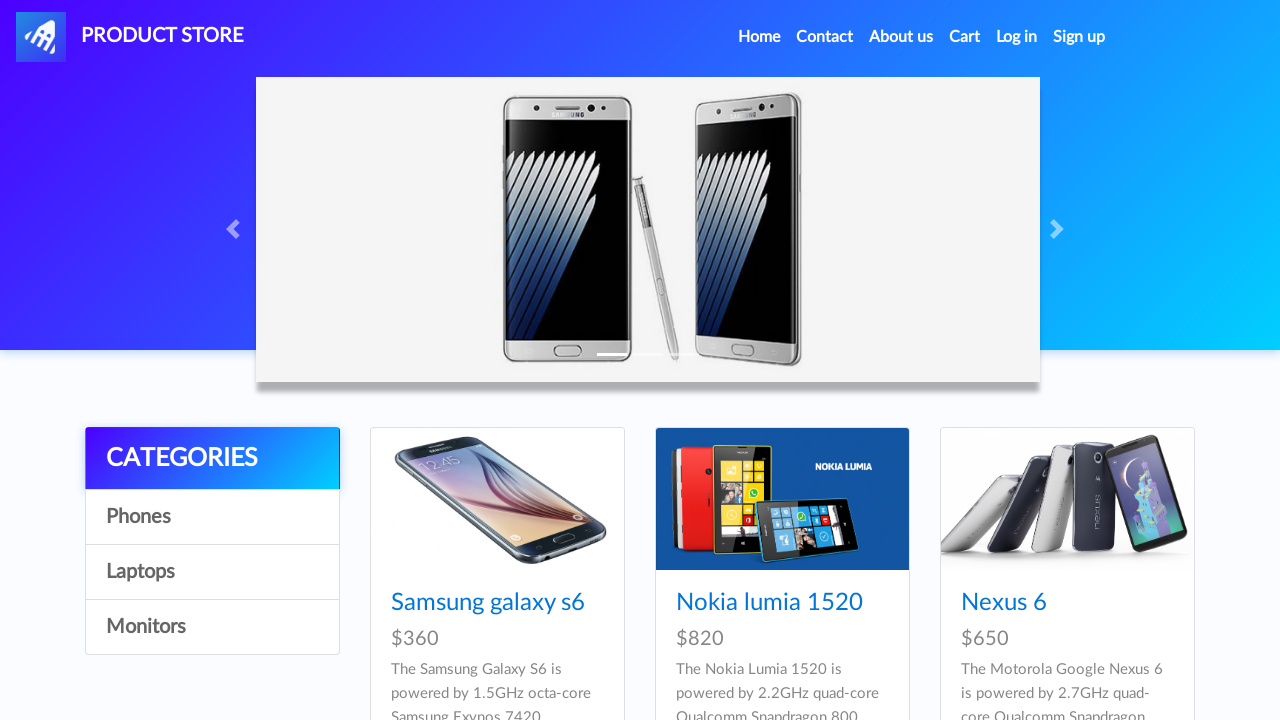

Retrieved product link text: Iphone 6 32gb
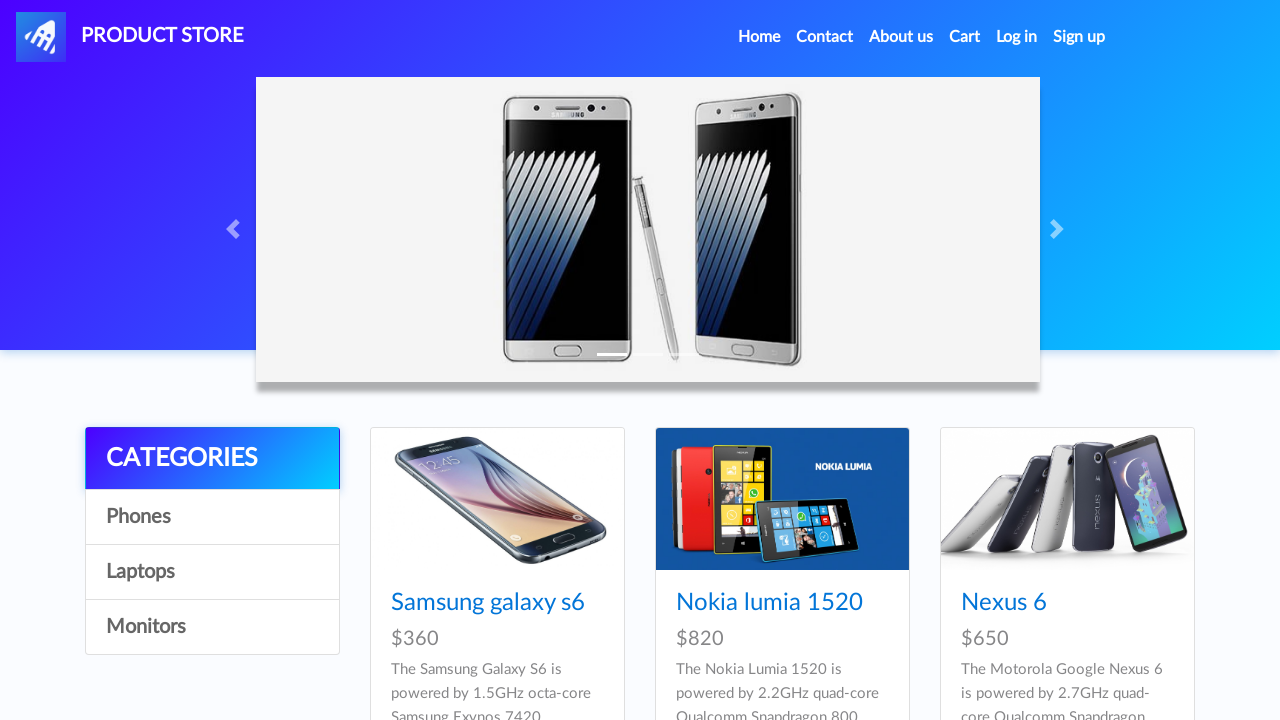

Retrieved product link text: Sony xperia z5
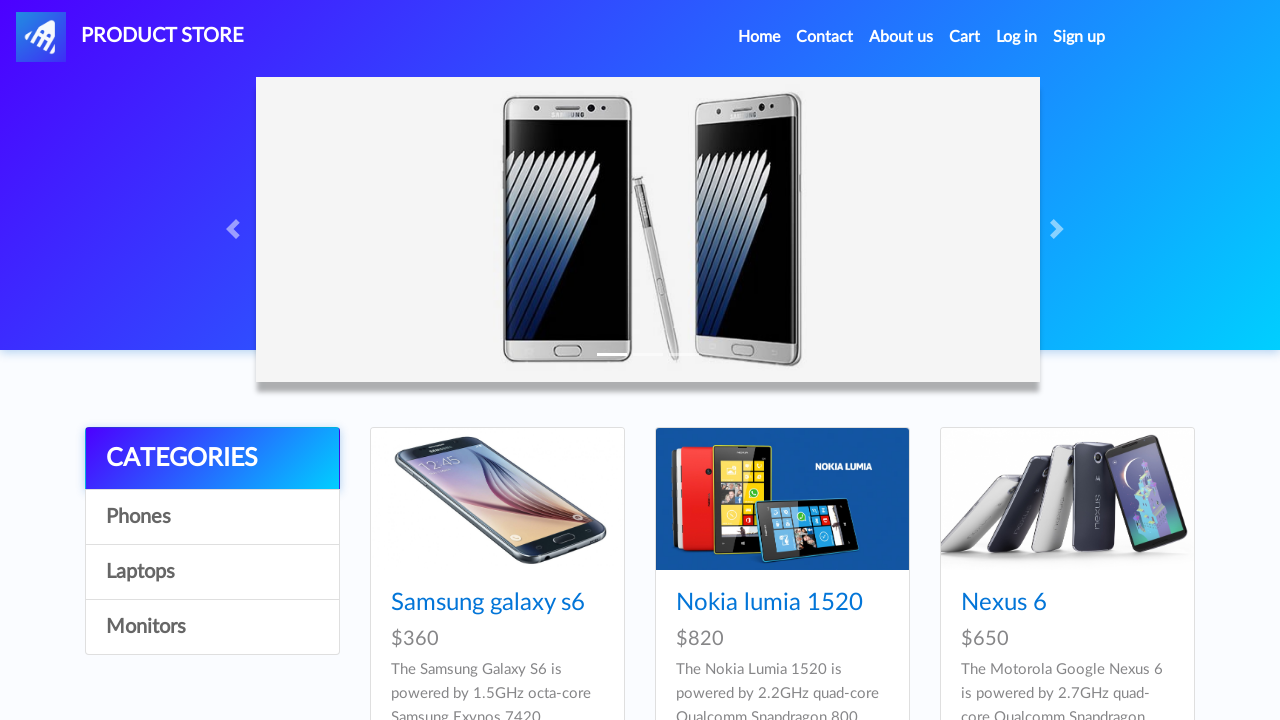

Retrieved product link text: HTC One M9
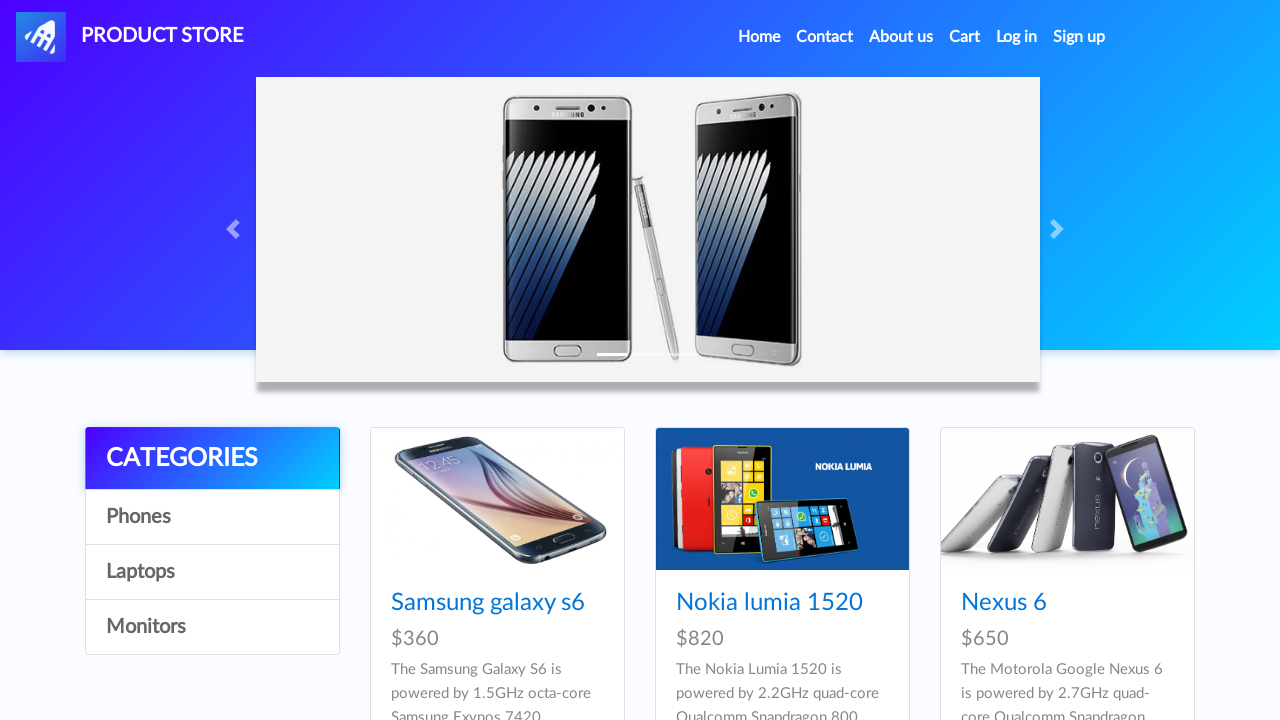

Retrieved product link text: Sony vaio i5
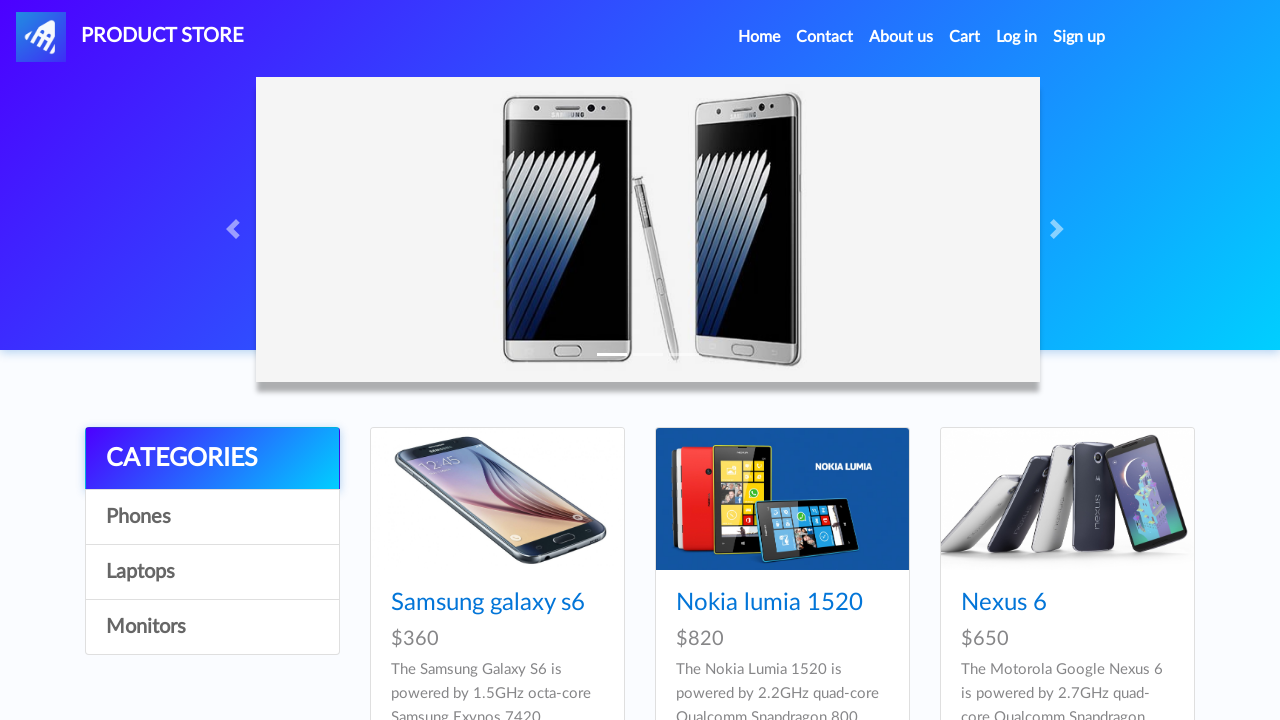

Retrieved product link text: Sony vaio i7
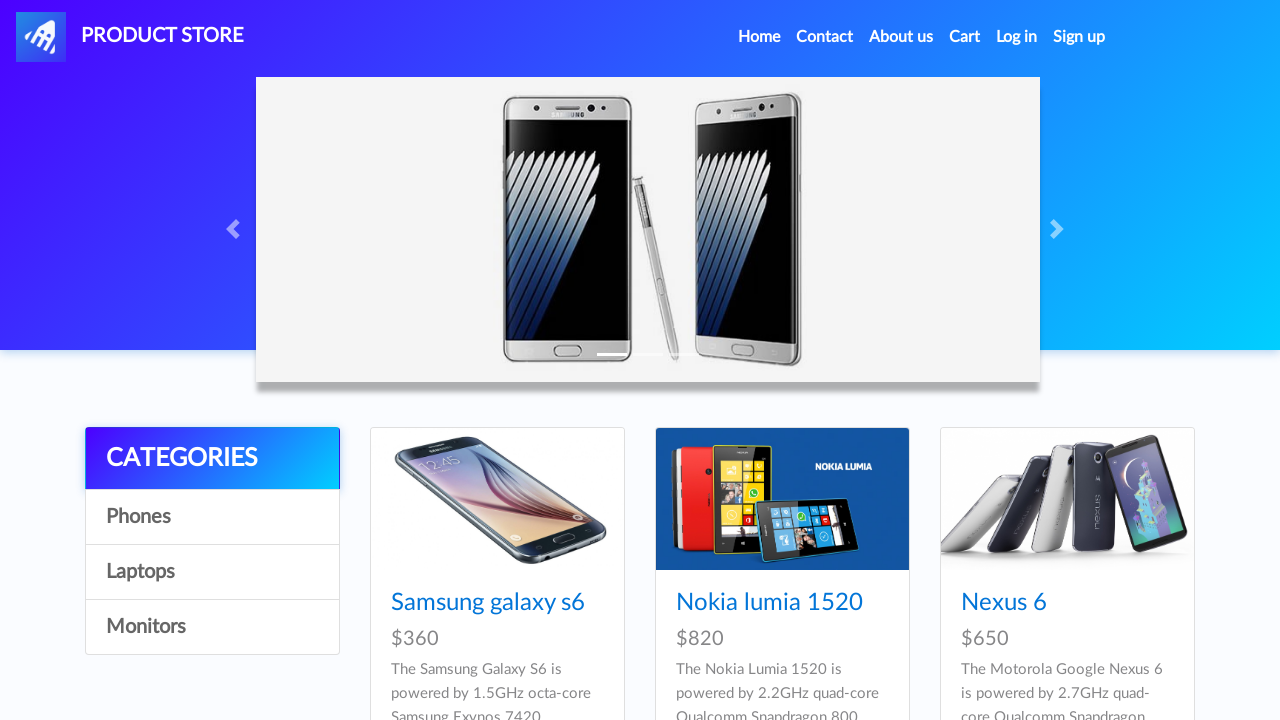

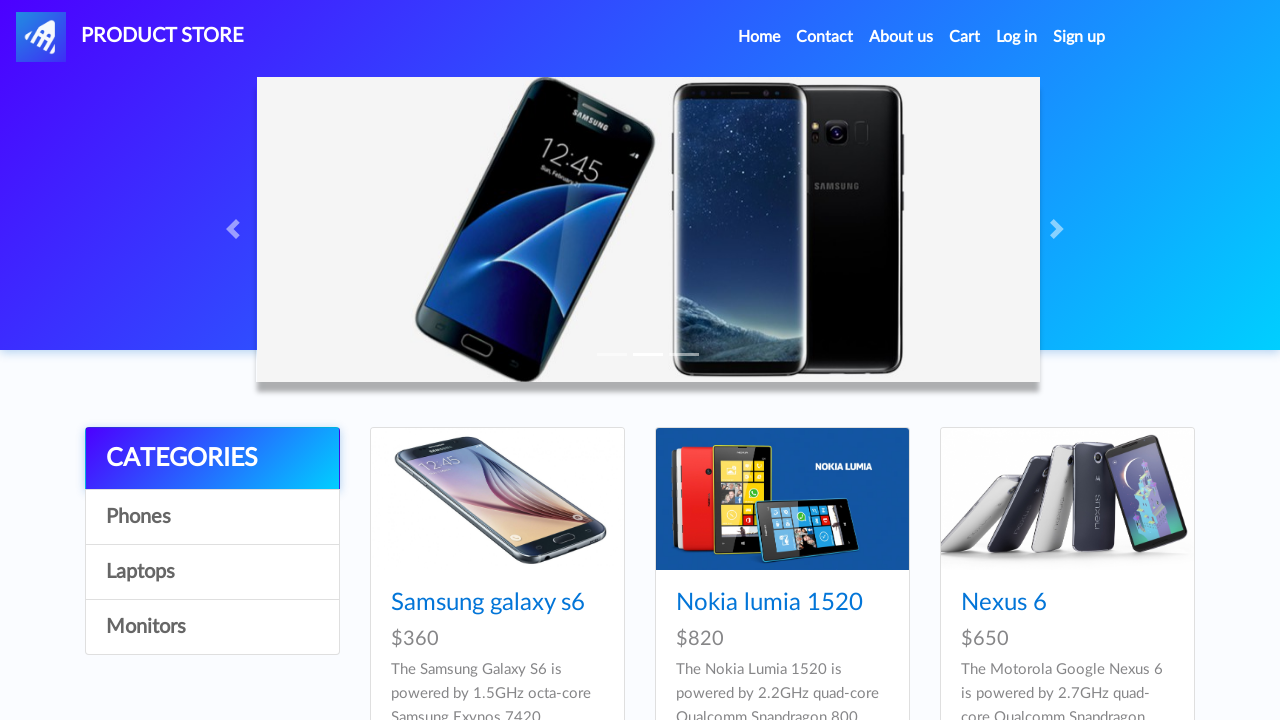